Tests marking individual todo items as complete using their checkboxes.

Starting URL: https://demo.playwright.dev/todomvc

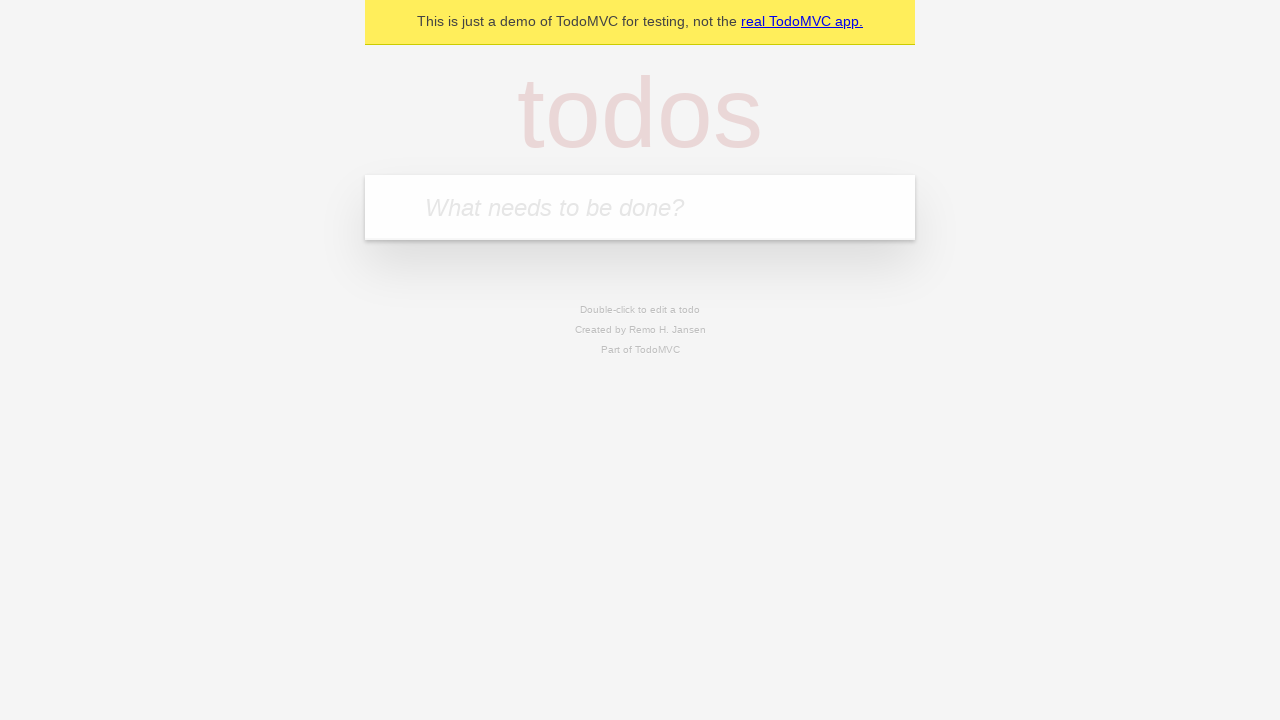

Filled todo input with 'buy some cheese' on internal:attr=[placeholder="What needs to be done?"i]
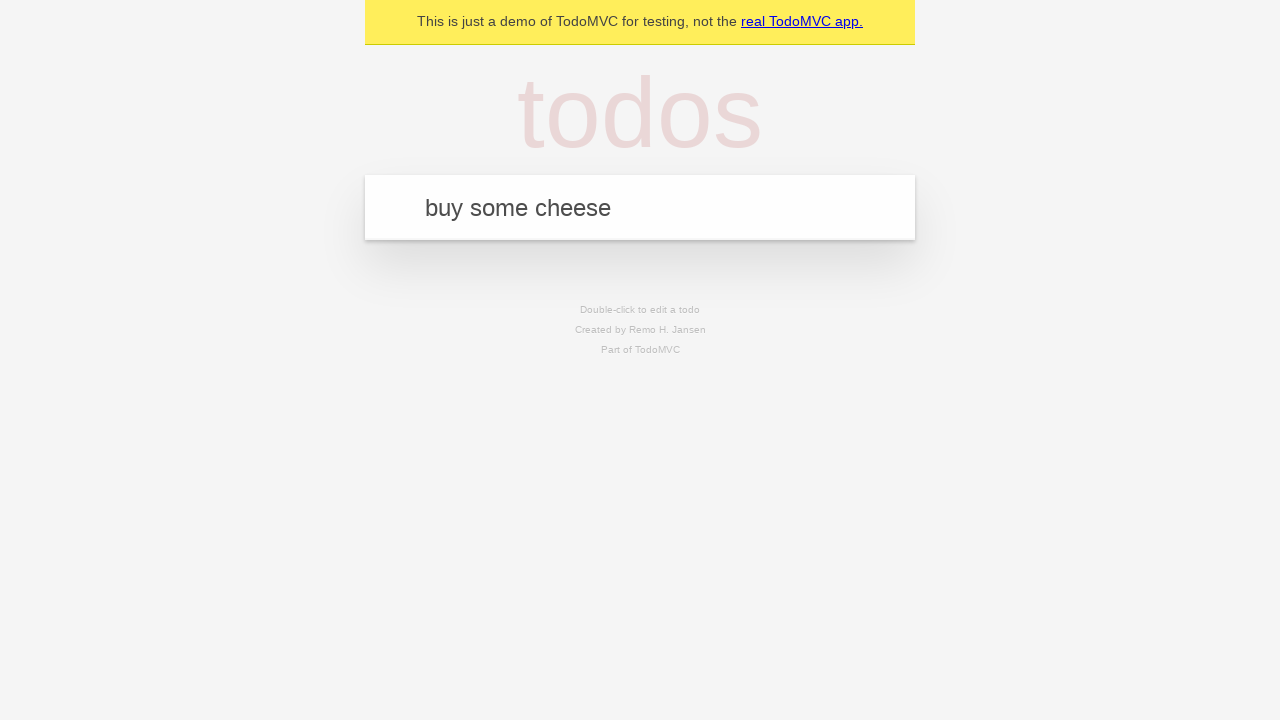

Pressed Enter to create first todo item on internal:attr=[placeholder="What needs to be done?"i]
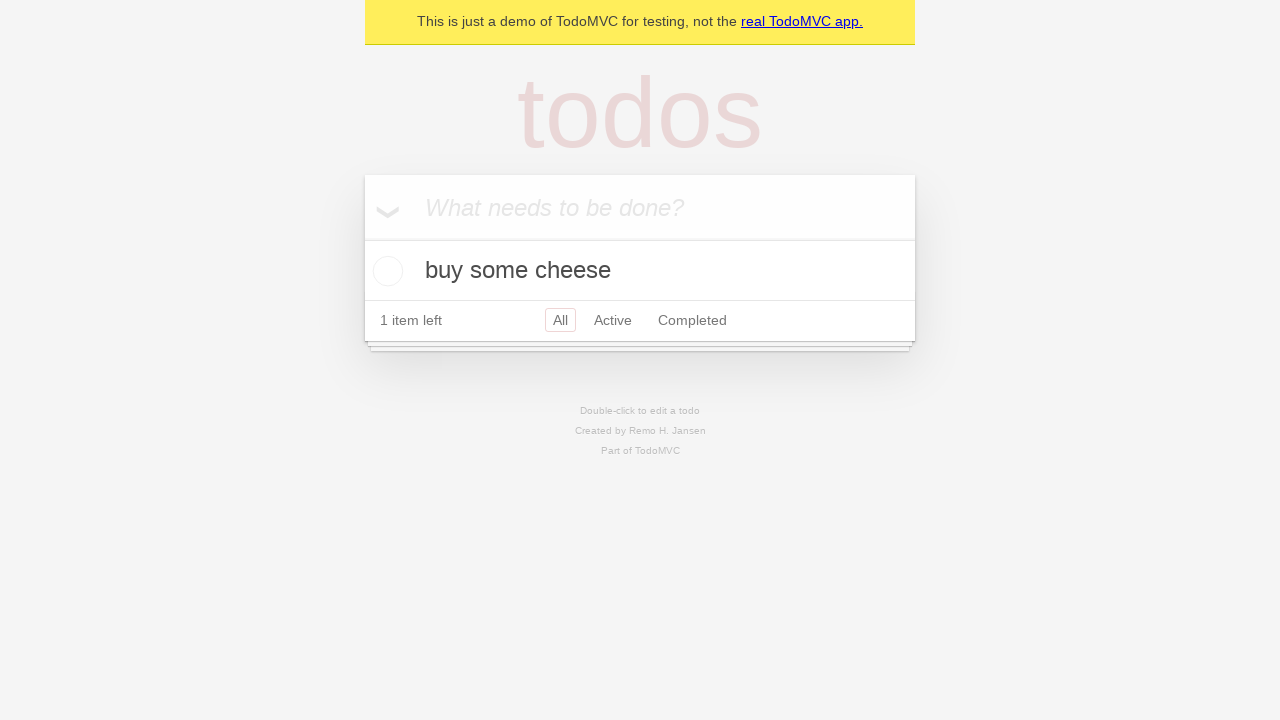

Filled todo input with 'feed the cat' on internal:attr=[placeholder="What needs to be done?"i]
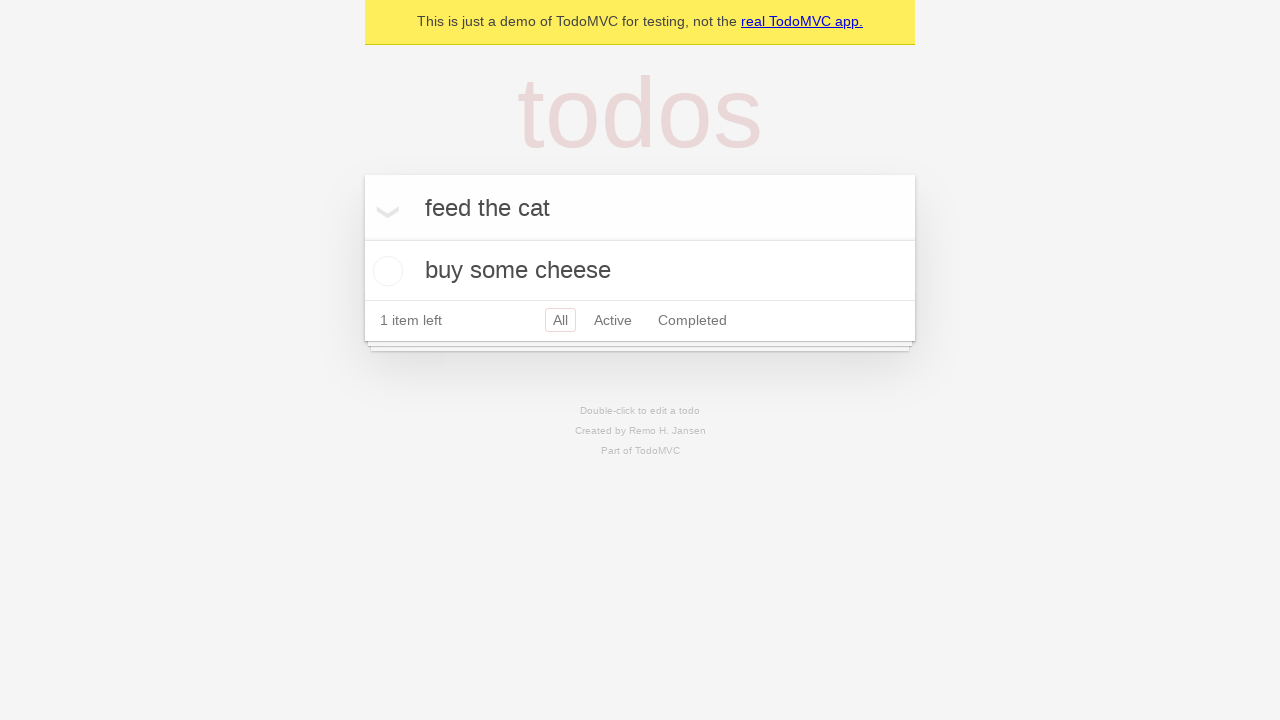

Pressed Enter to create second todo item on internal:attr=[placeholder="What needs to be done?"i]
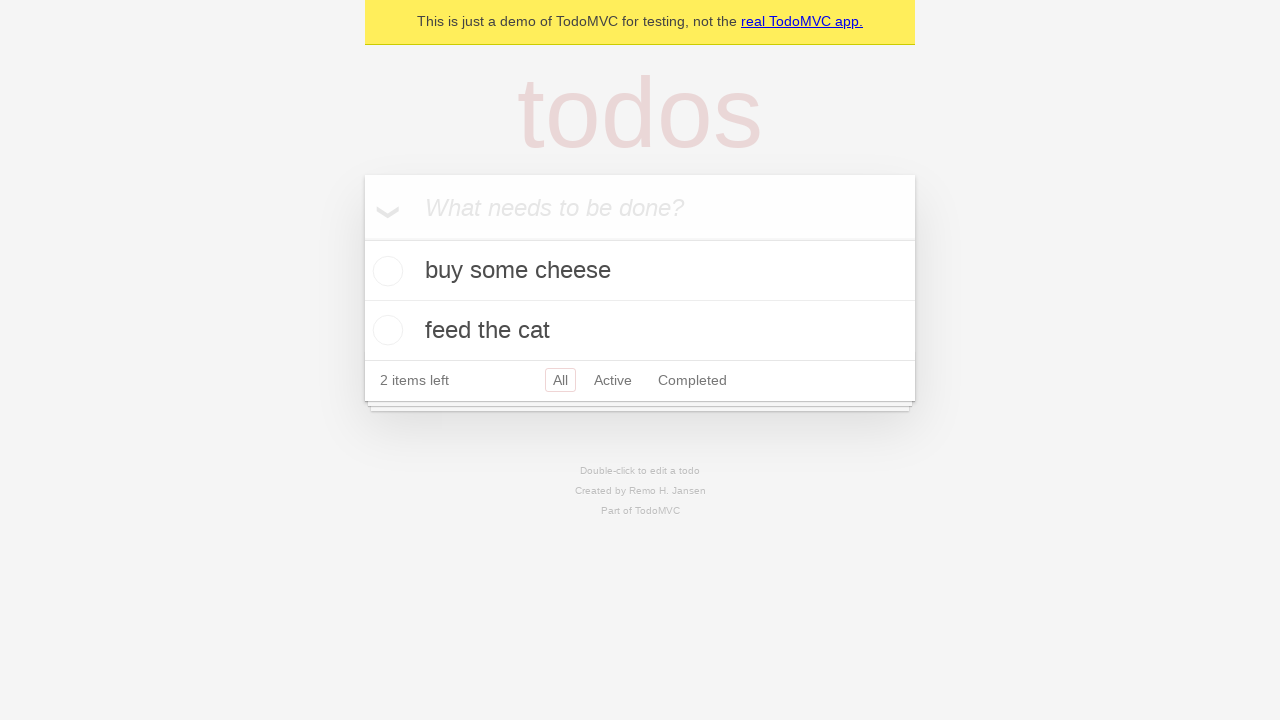

Marked first todo item 'buy some cheese' as complete at (385, 271) on internal:testid=[data-testid="todo-item"s] >> nth=0 >> internal:role=checkbox
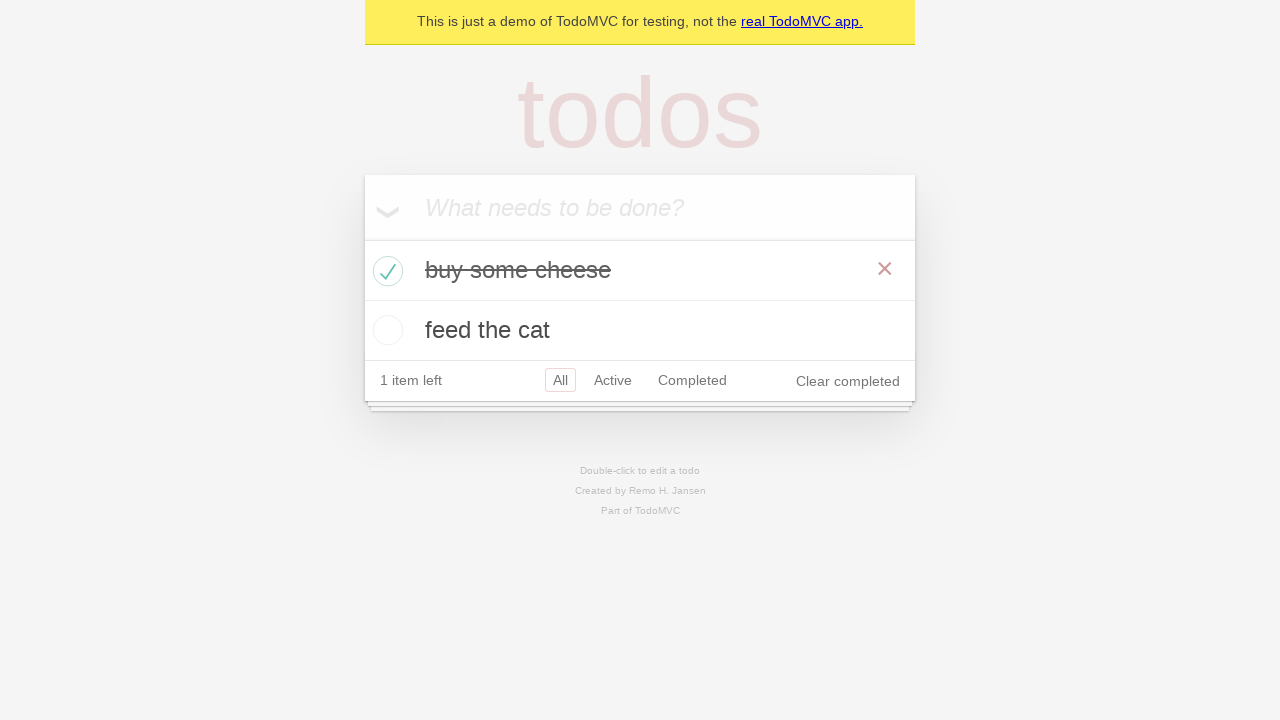

Marked second todo item 'feed the cat' as complete at (385, 330) on internal:testid=[data-testid="todo-item"s] >> nth=1 >> internal:role=checkbox
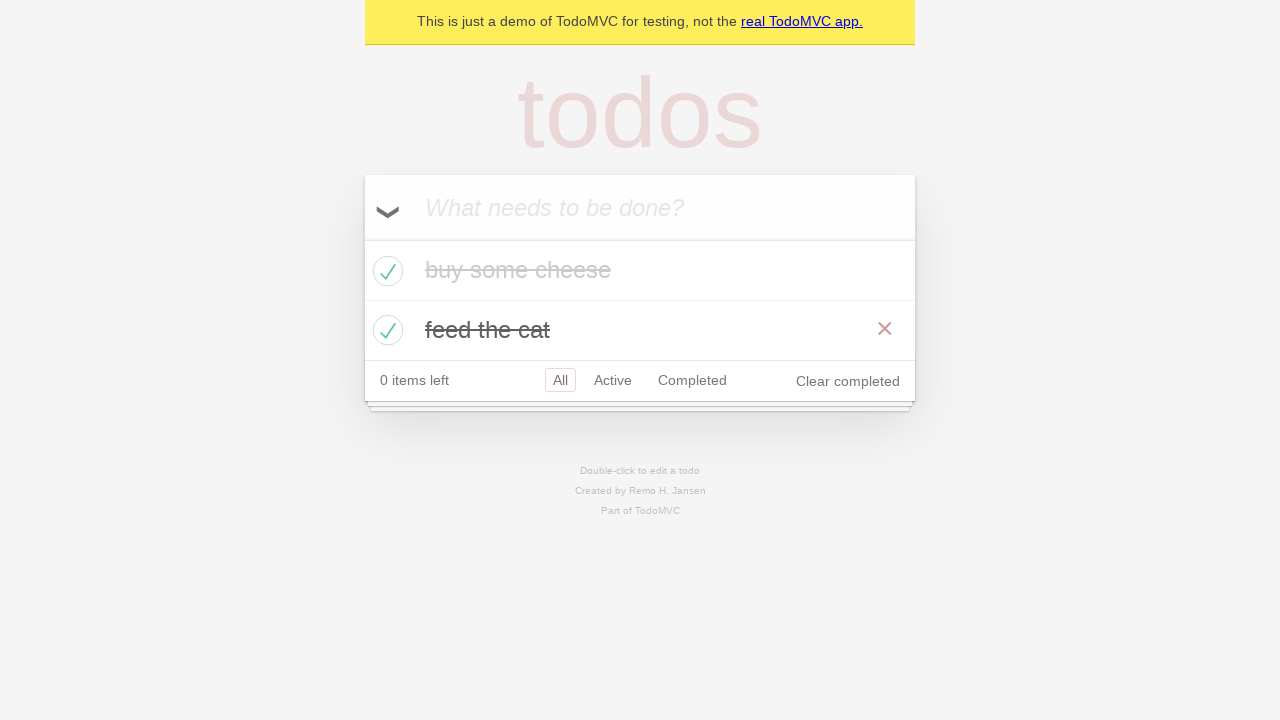

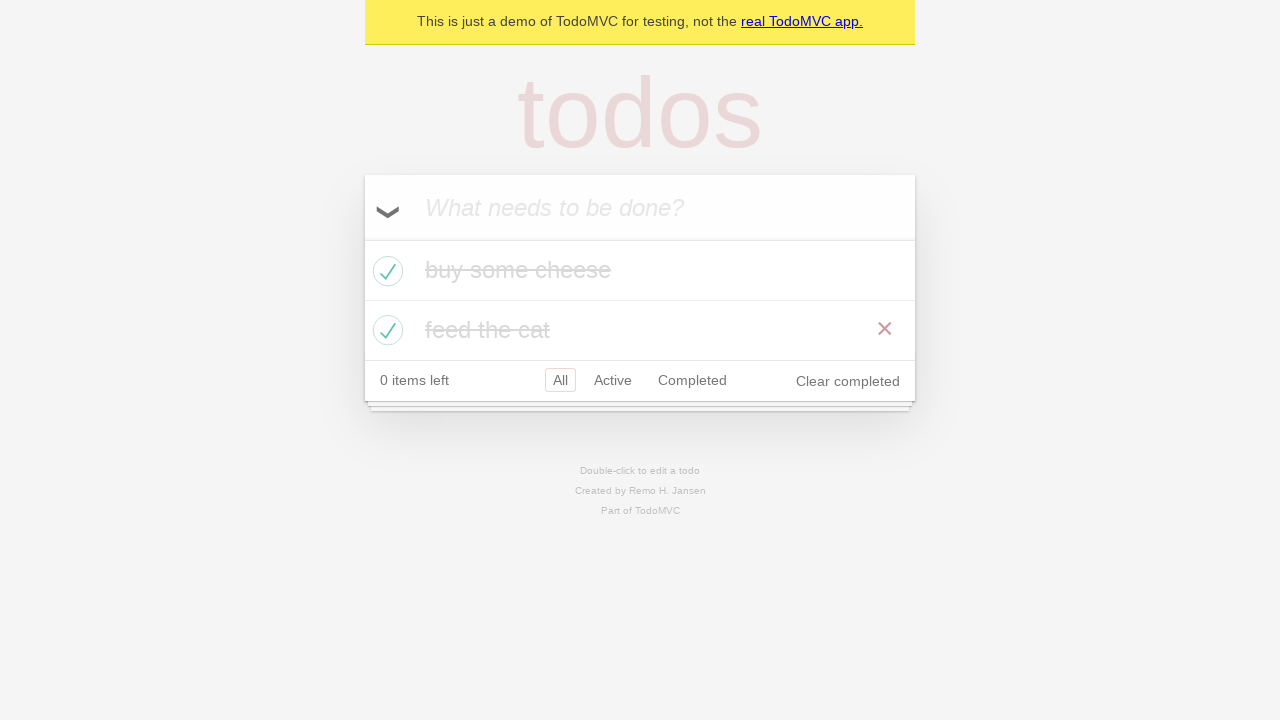